Navigates to the KTM motorcycle website homepage and verifies it loads successfully

Starting URL: https://www.ktm.com/

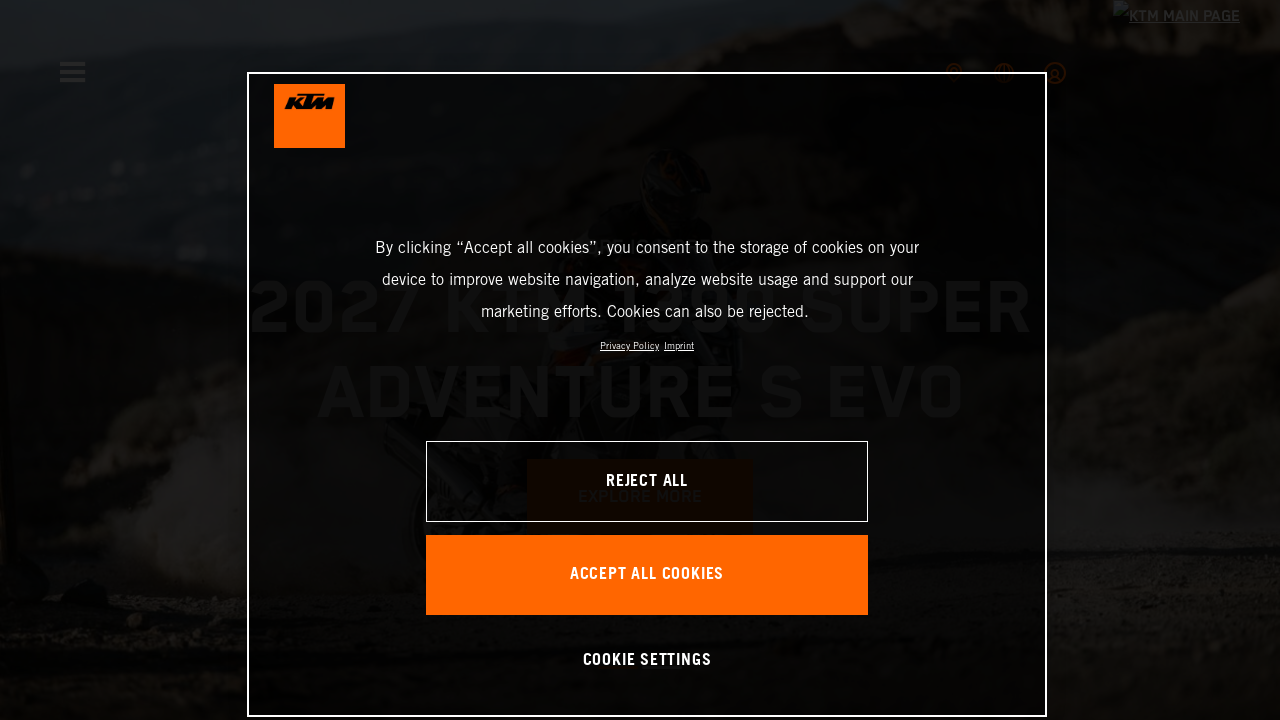

Waited for KTM homepage to load (domcontentloaded state)
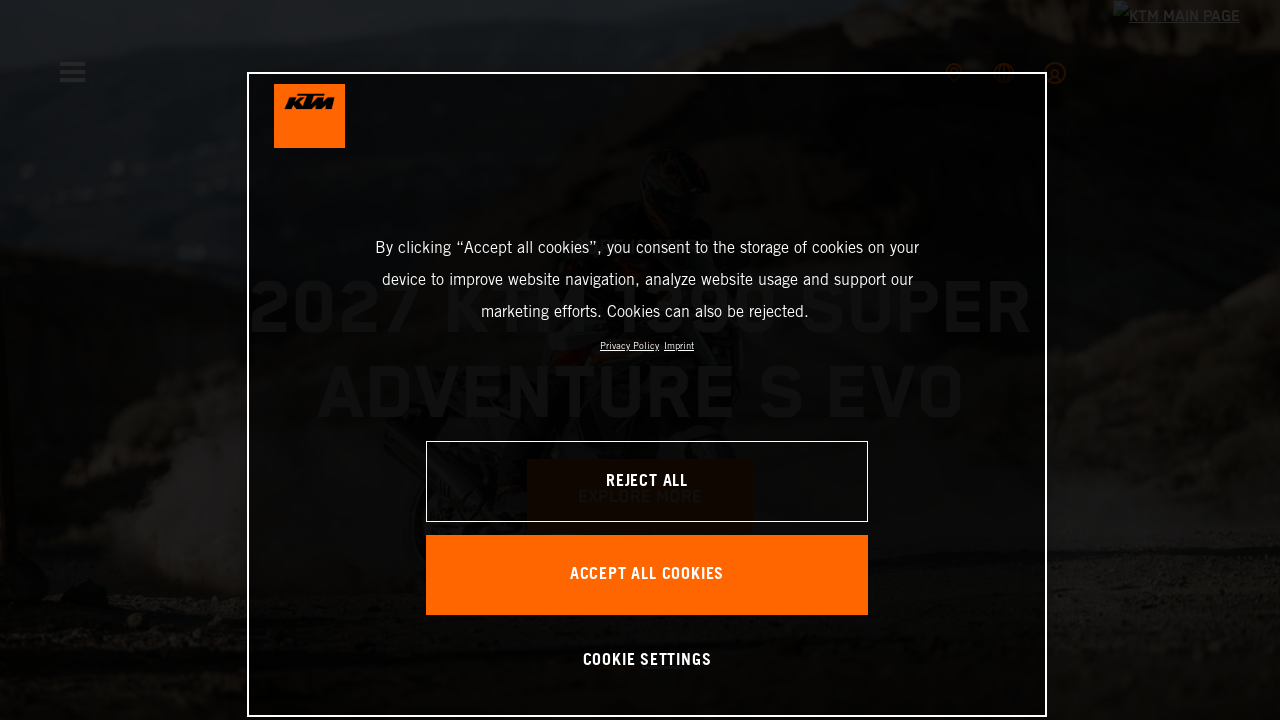

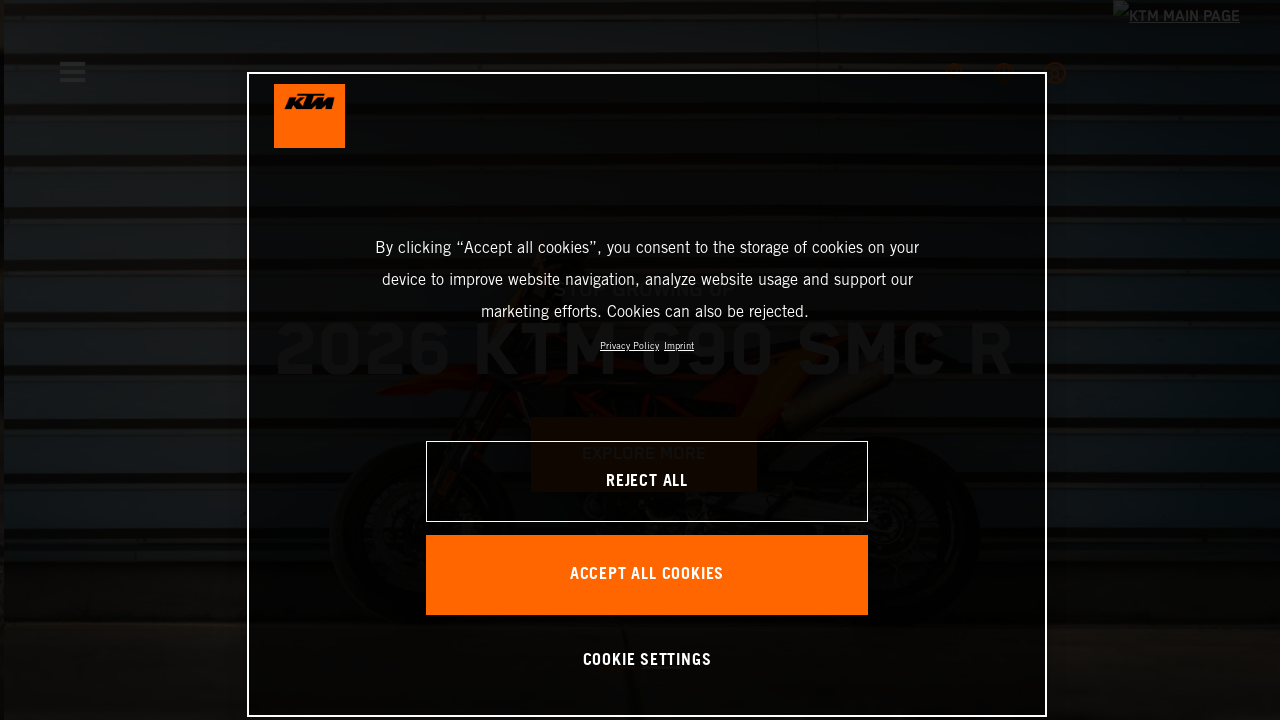